Tests a JavaScript prompt dialog by clicking the third alert button, entering text into the prompt, accepting it, and verifying the entered text is displayed.

Starting URL: http://the-internet.herokuapp.com/javascript_alerts

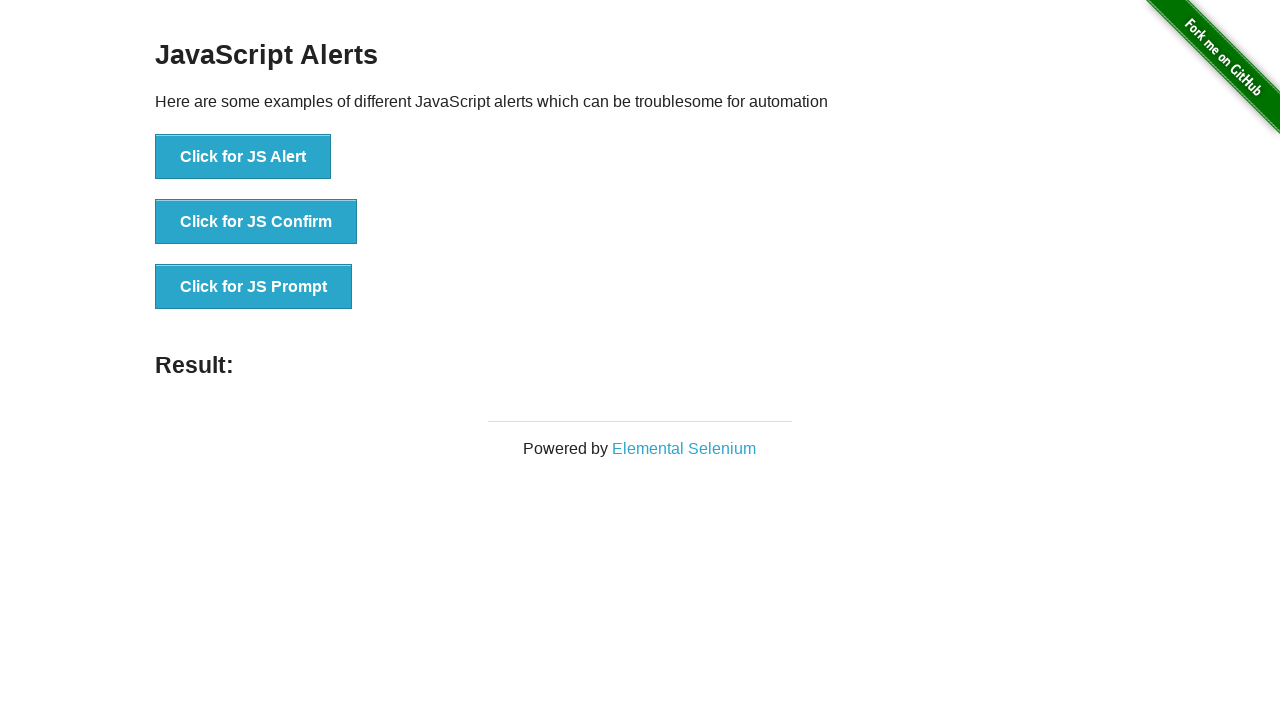

Set up dialog handler to accept prompt with 'Hello World'
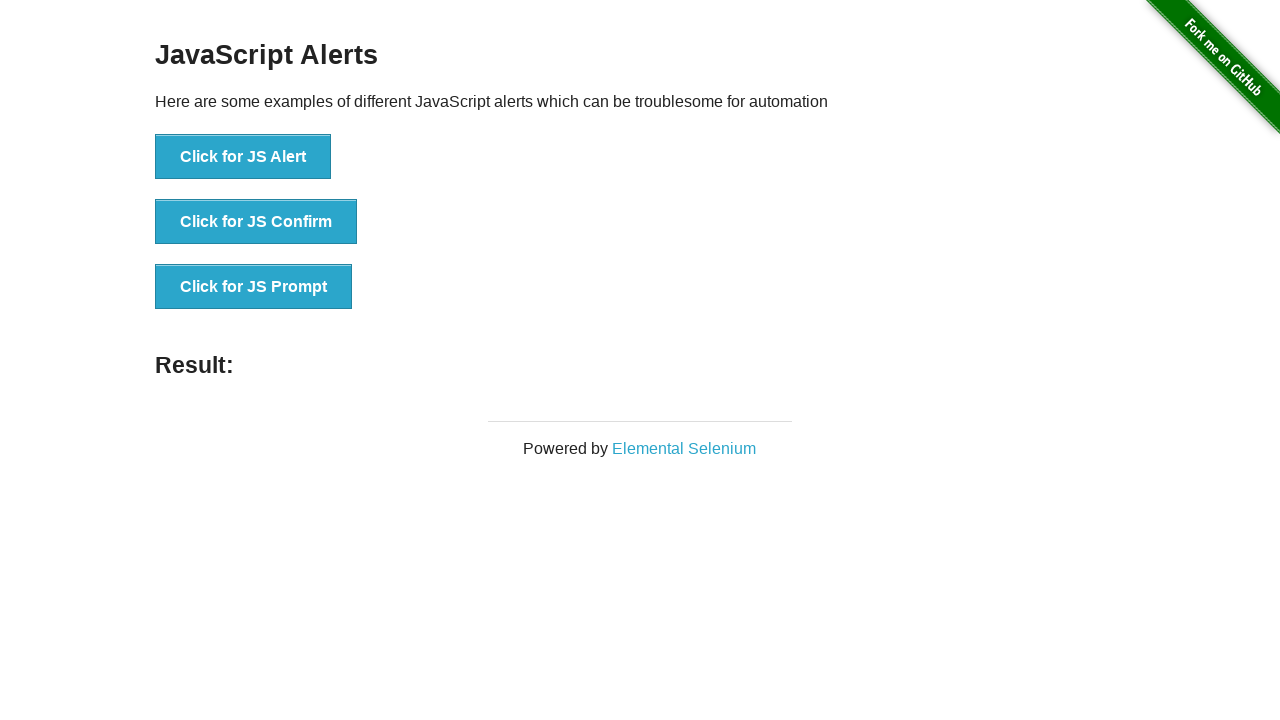

Clicked the JavaScript prompt button at (254, 287) on xpath=//button[@onclick='jsPrompt()']
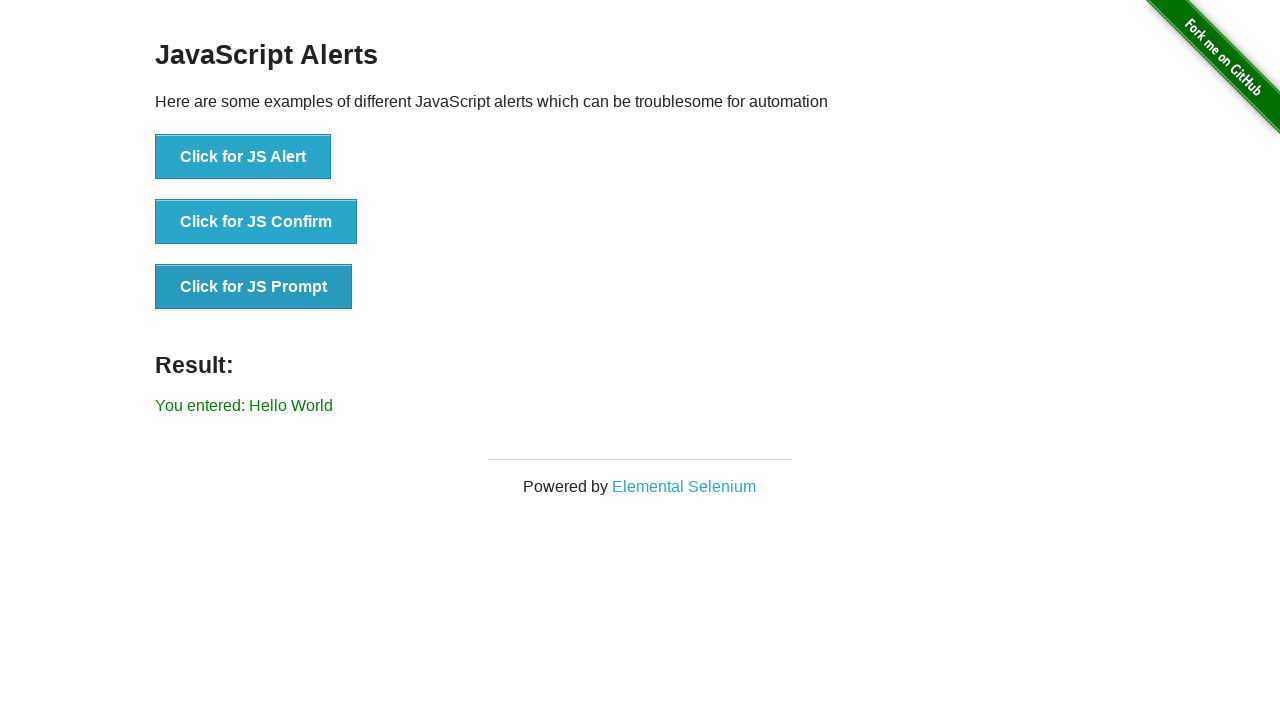

Result message element loaded
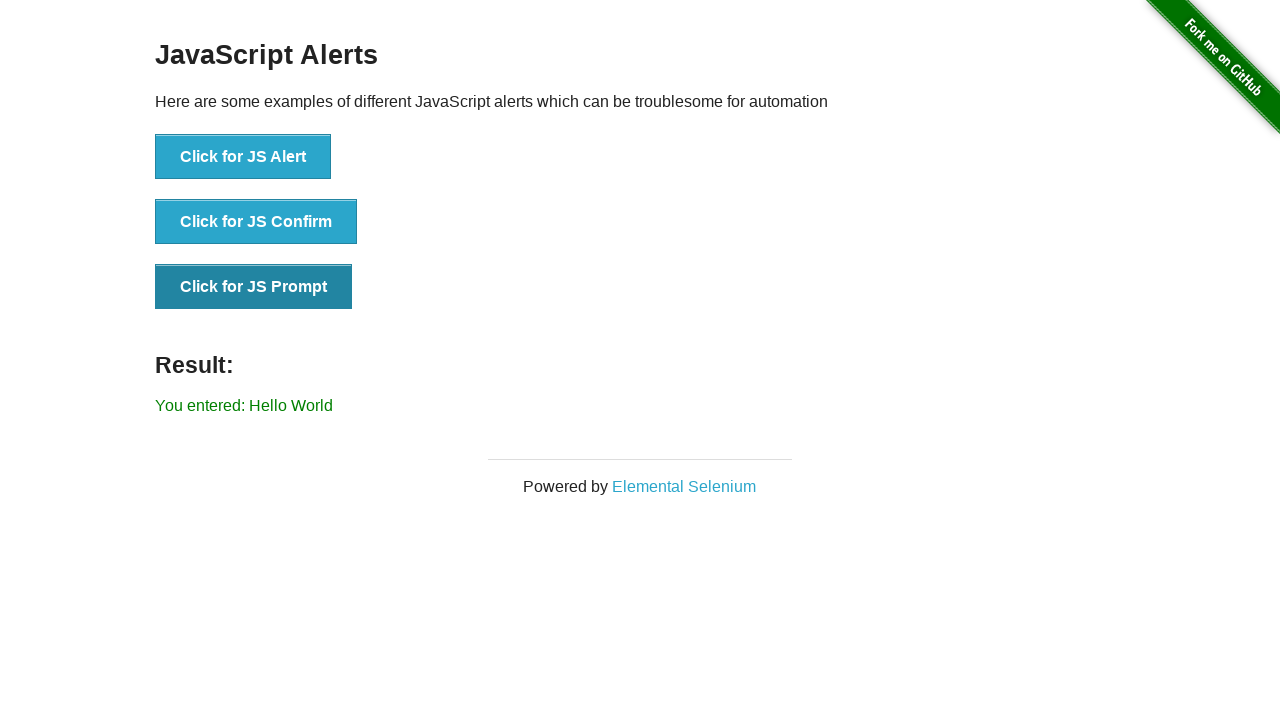

Retrieved result text: 'You entered: Hello World'
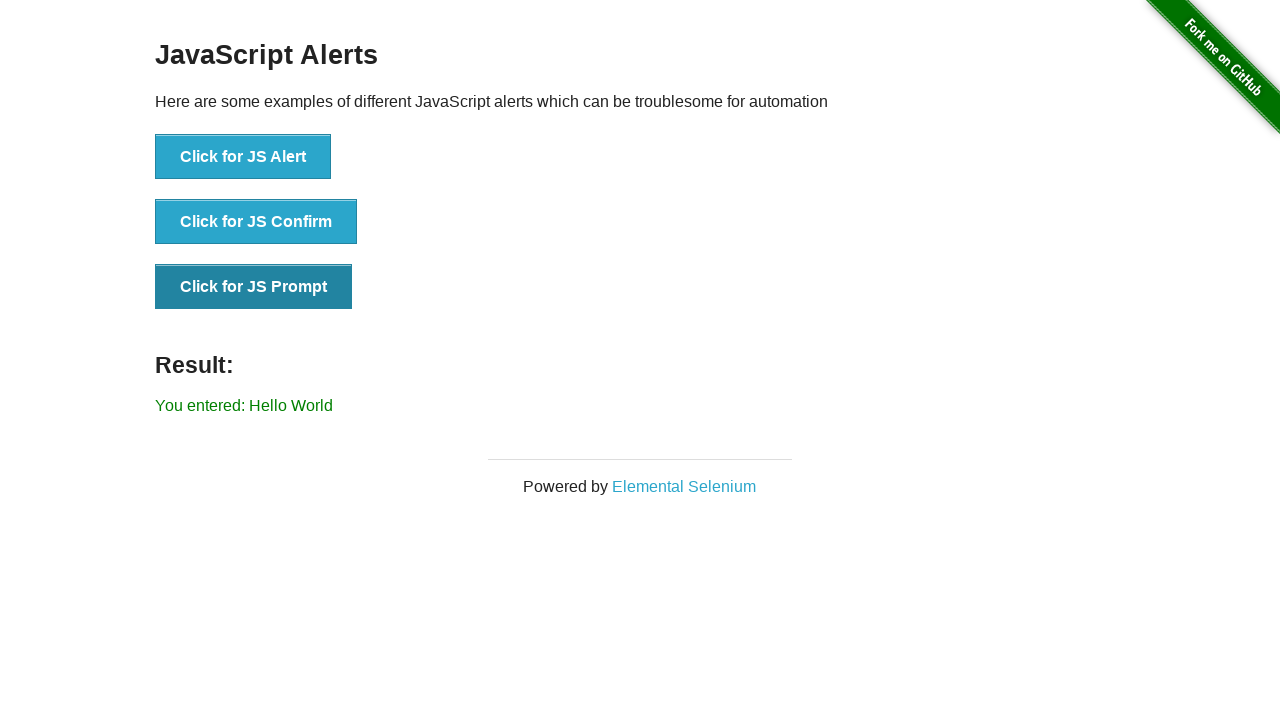

Verified that entered text 'Hello World' is correctly displayed in result
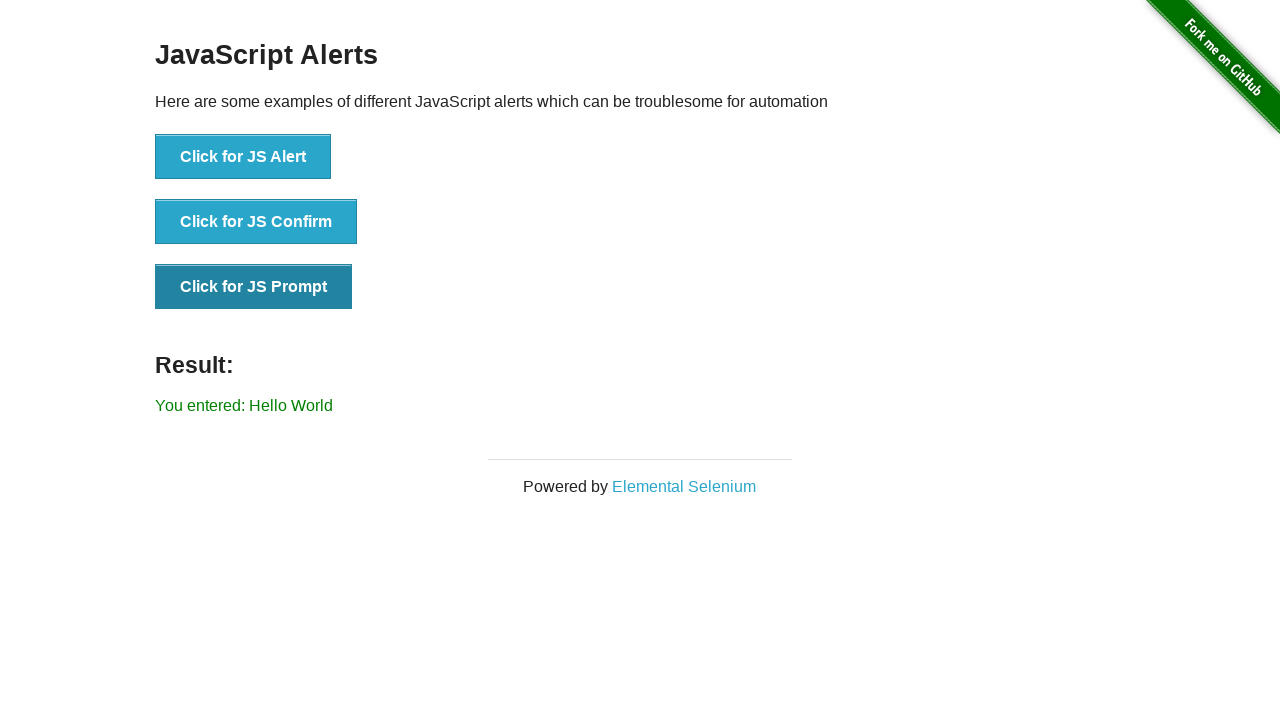

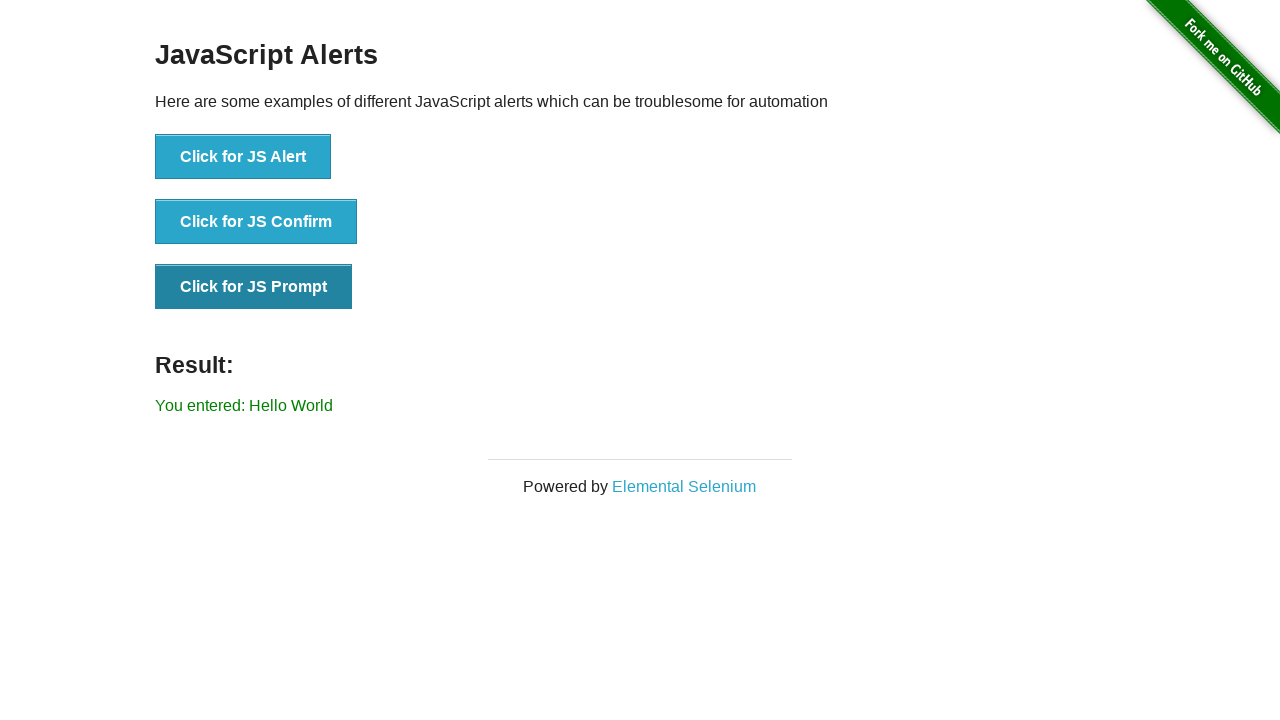